Tests that the todo counter displays the correct number of items as todos are added

Starting URL: https://demo.playwright.dev/todomvc

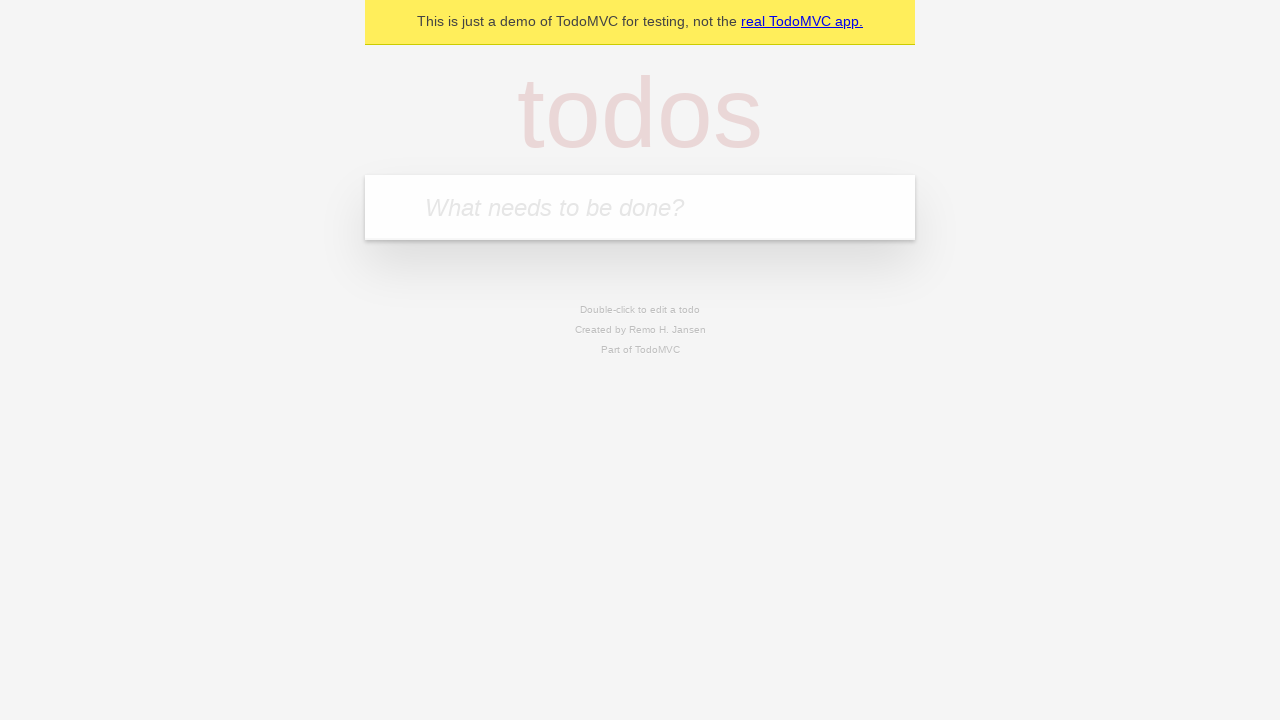

Located the todo input field
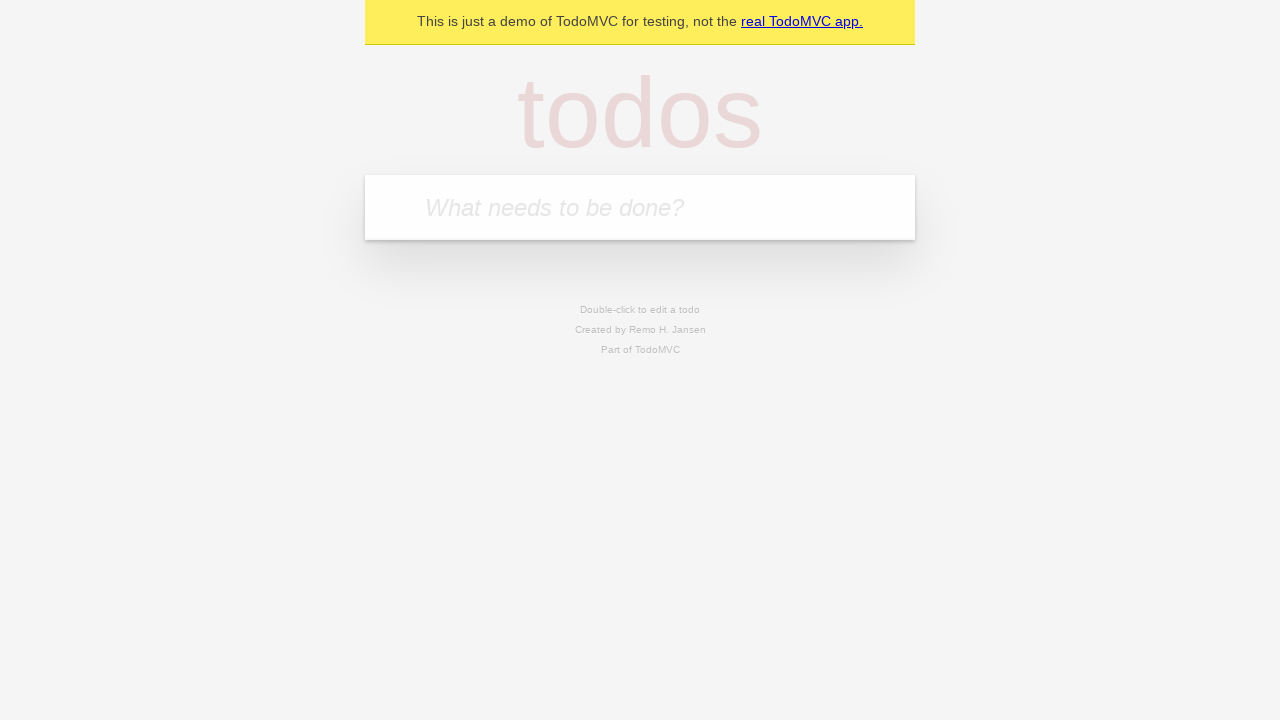

Filled first todo with 'buy some cheese' on internal:attr=[placeholder="What needs to be done?"i]
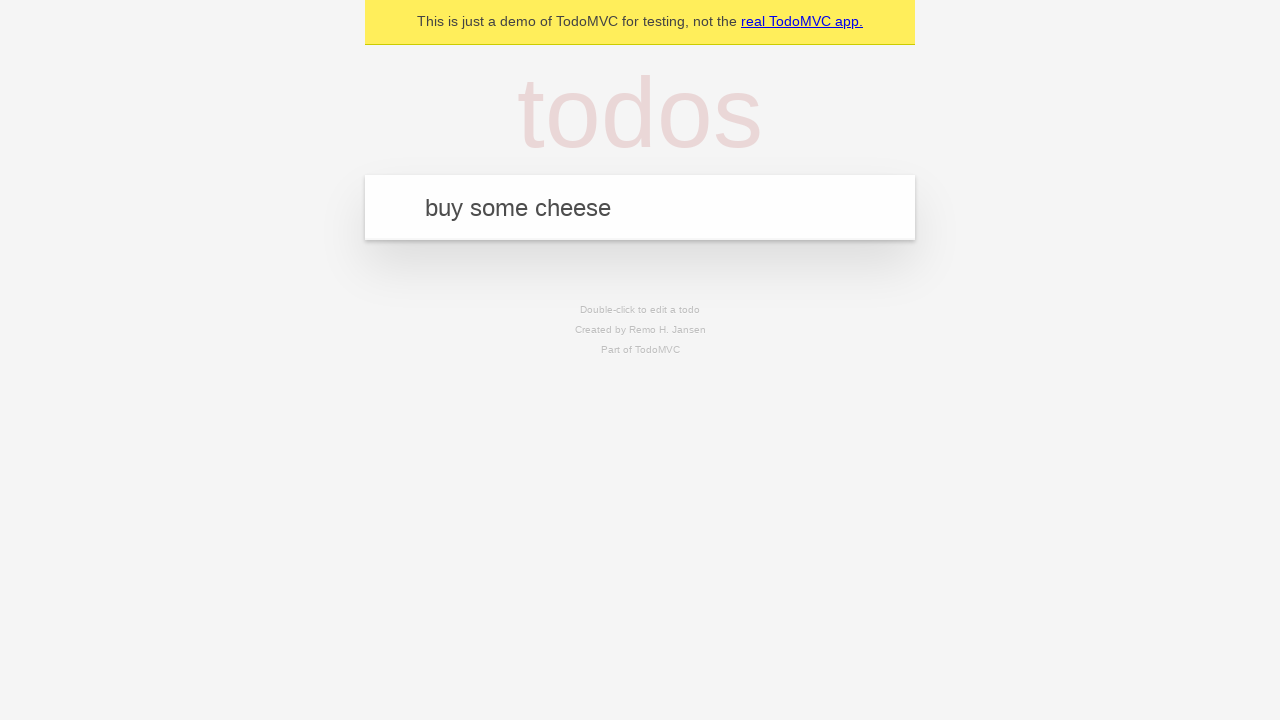

Pressed Enter to create first todo on internal:attr=[placeholder="What needs to be done?"i]
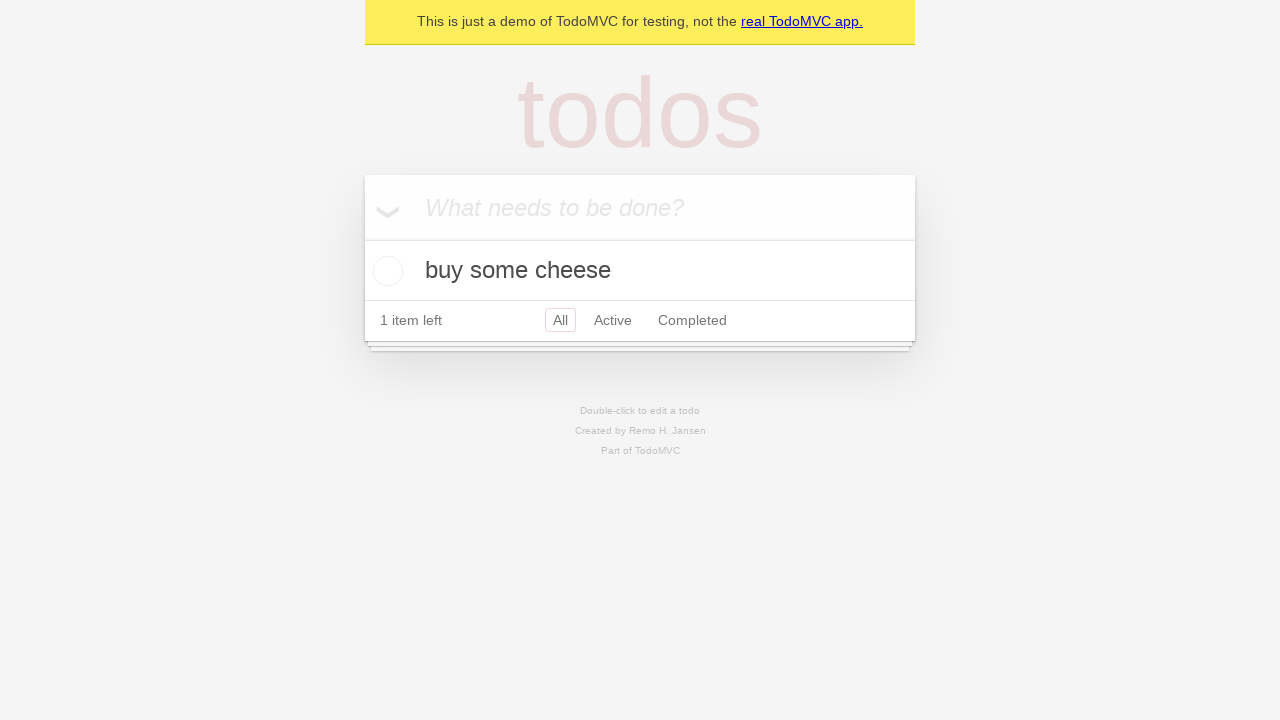

Todo counter element appeared after creating first item
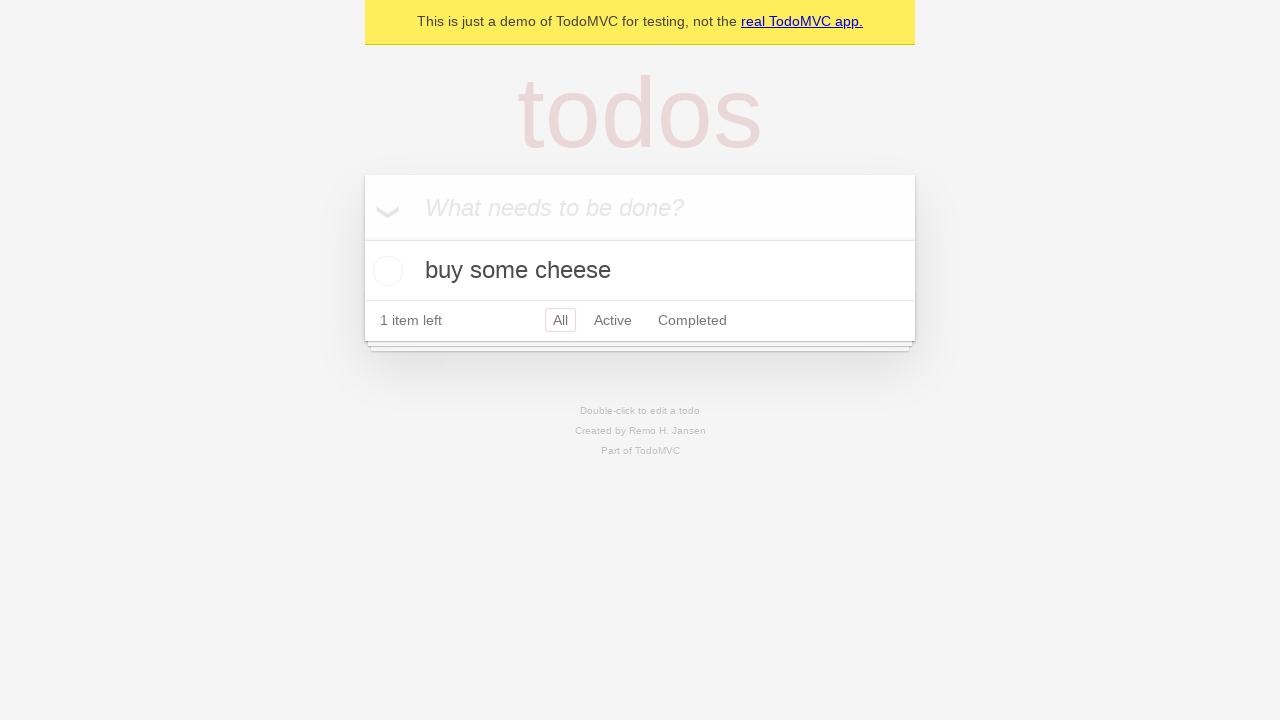

Filled second todo with 'feed the cat' on internal:attr=[placeholder="What needs to be done?"i]
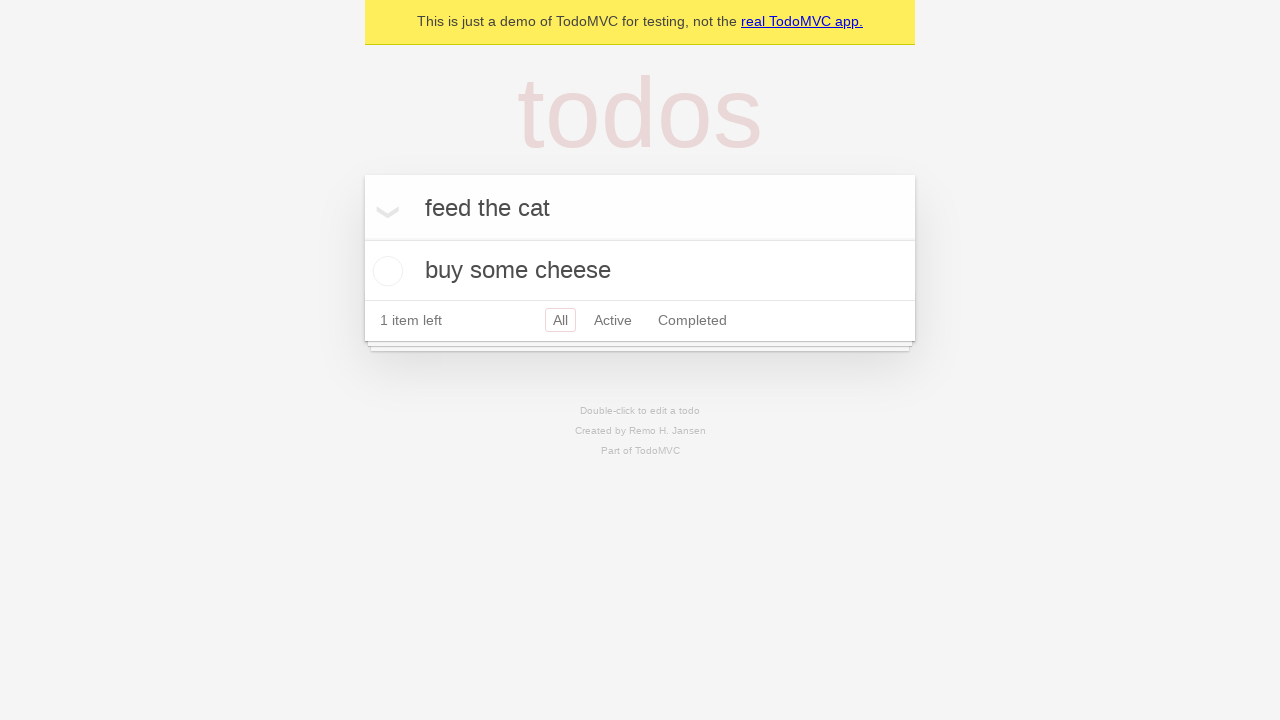

Pressed Enter to create second todo on internal:attr=[placeholder="What needs to be done?"i]
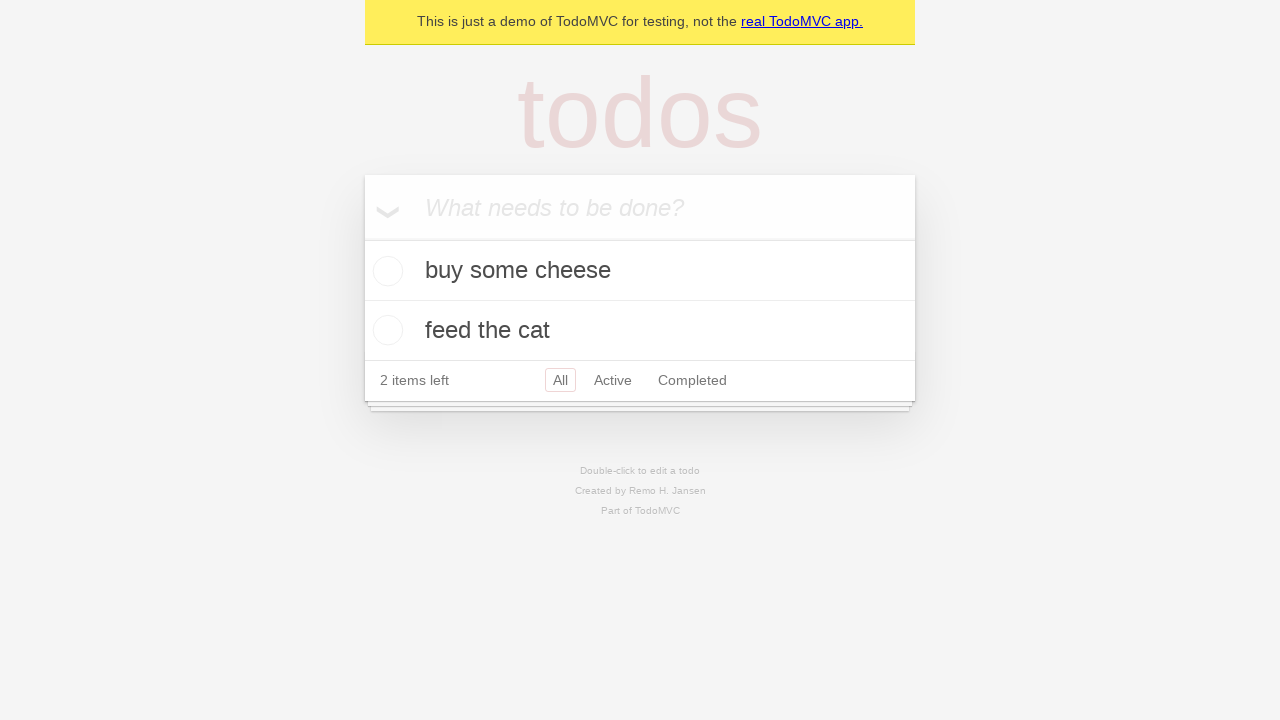

Todo counter updated to show 2 items
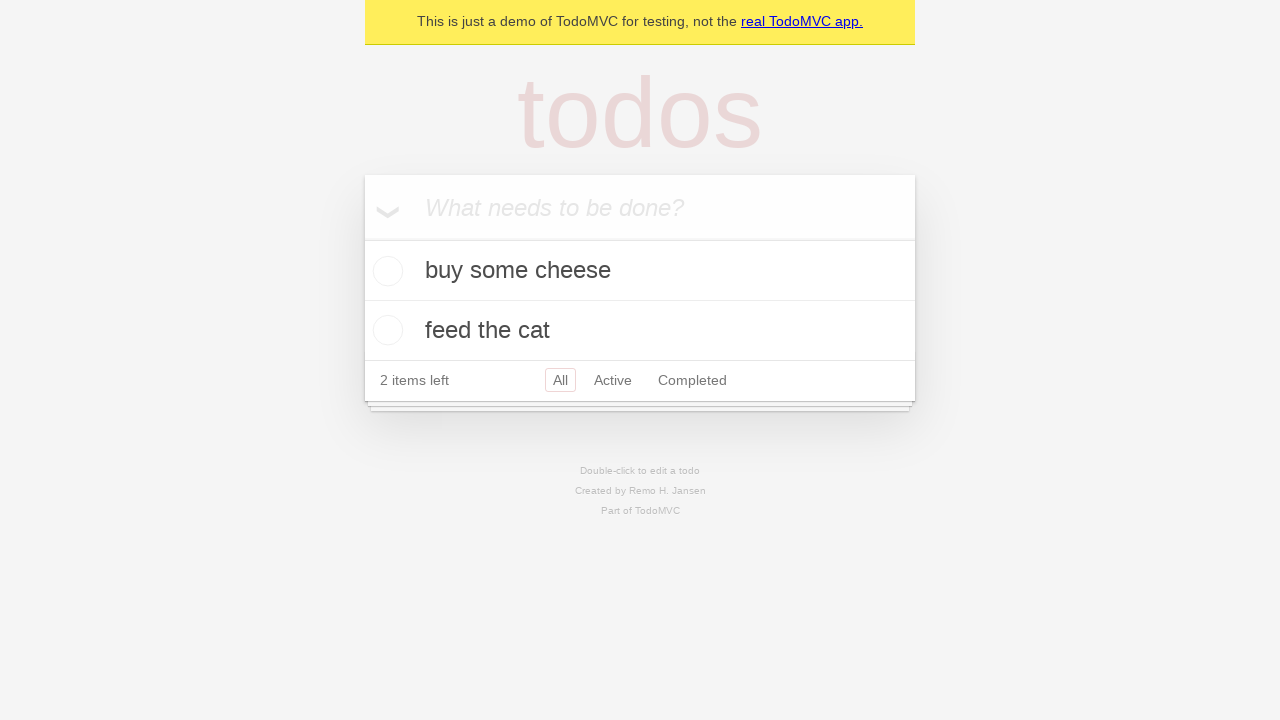

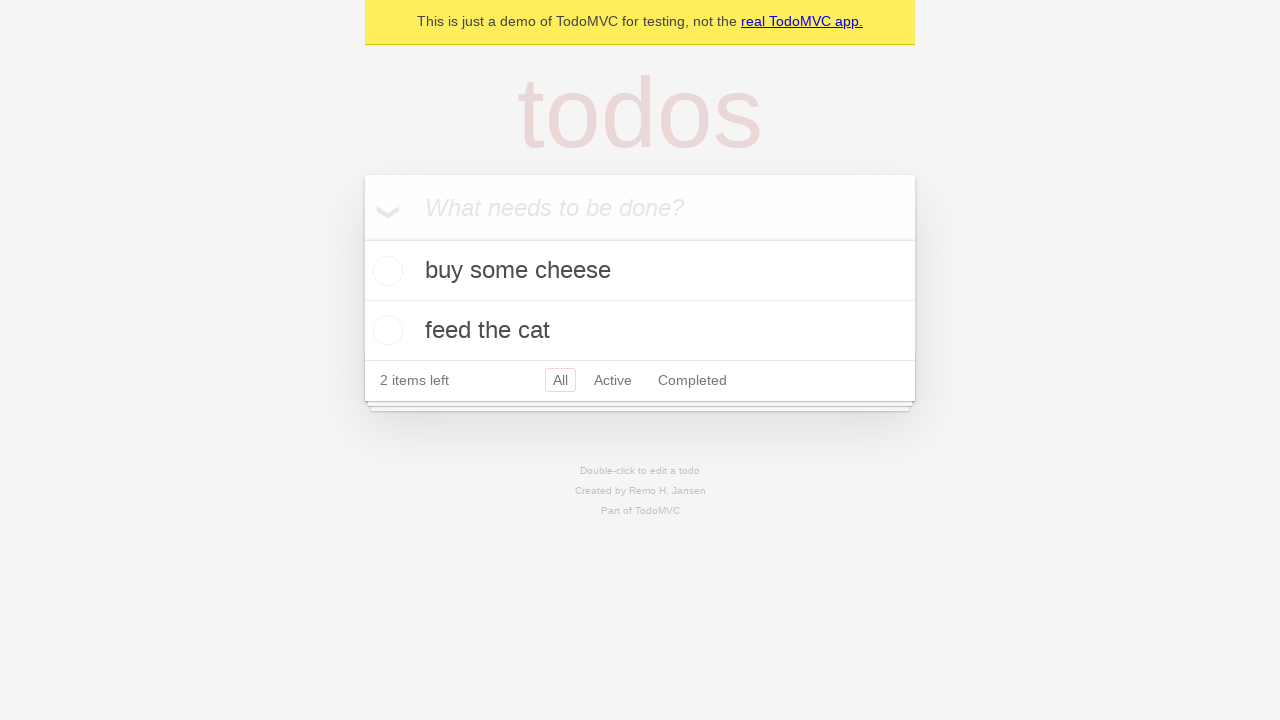